Tests browser window management operations including maximizing, minimizing, and fullscreen modes on the ActiTime website

Starting URL: https://www.actitime.com/

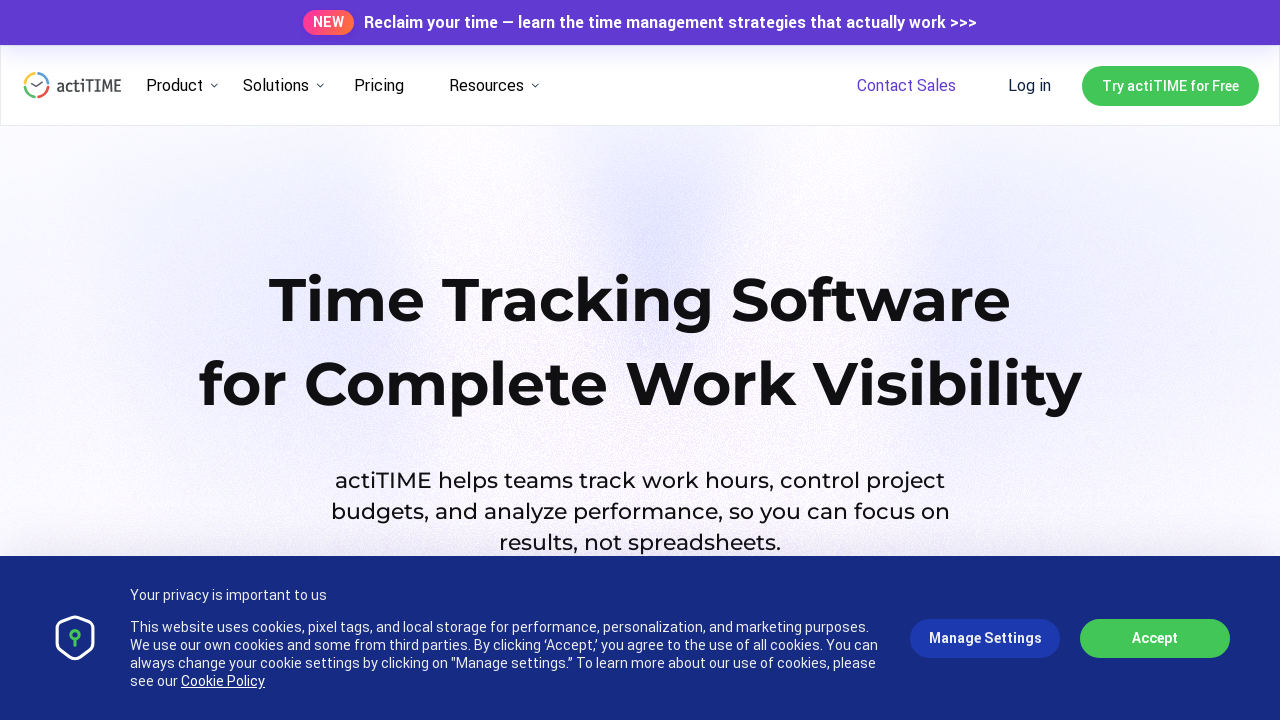

Set viewport to maximum size (1920x1080)
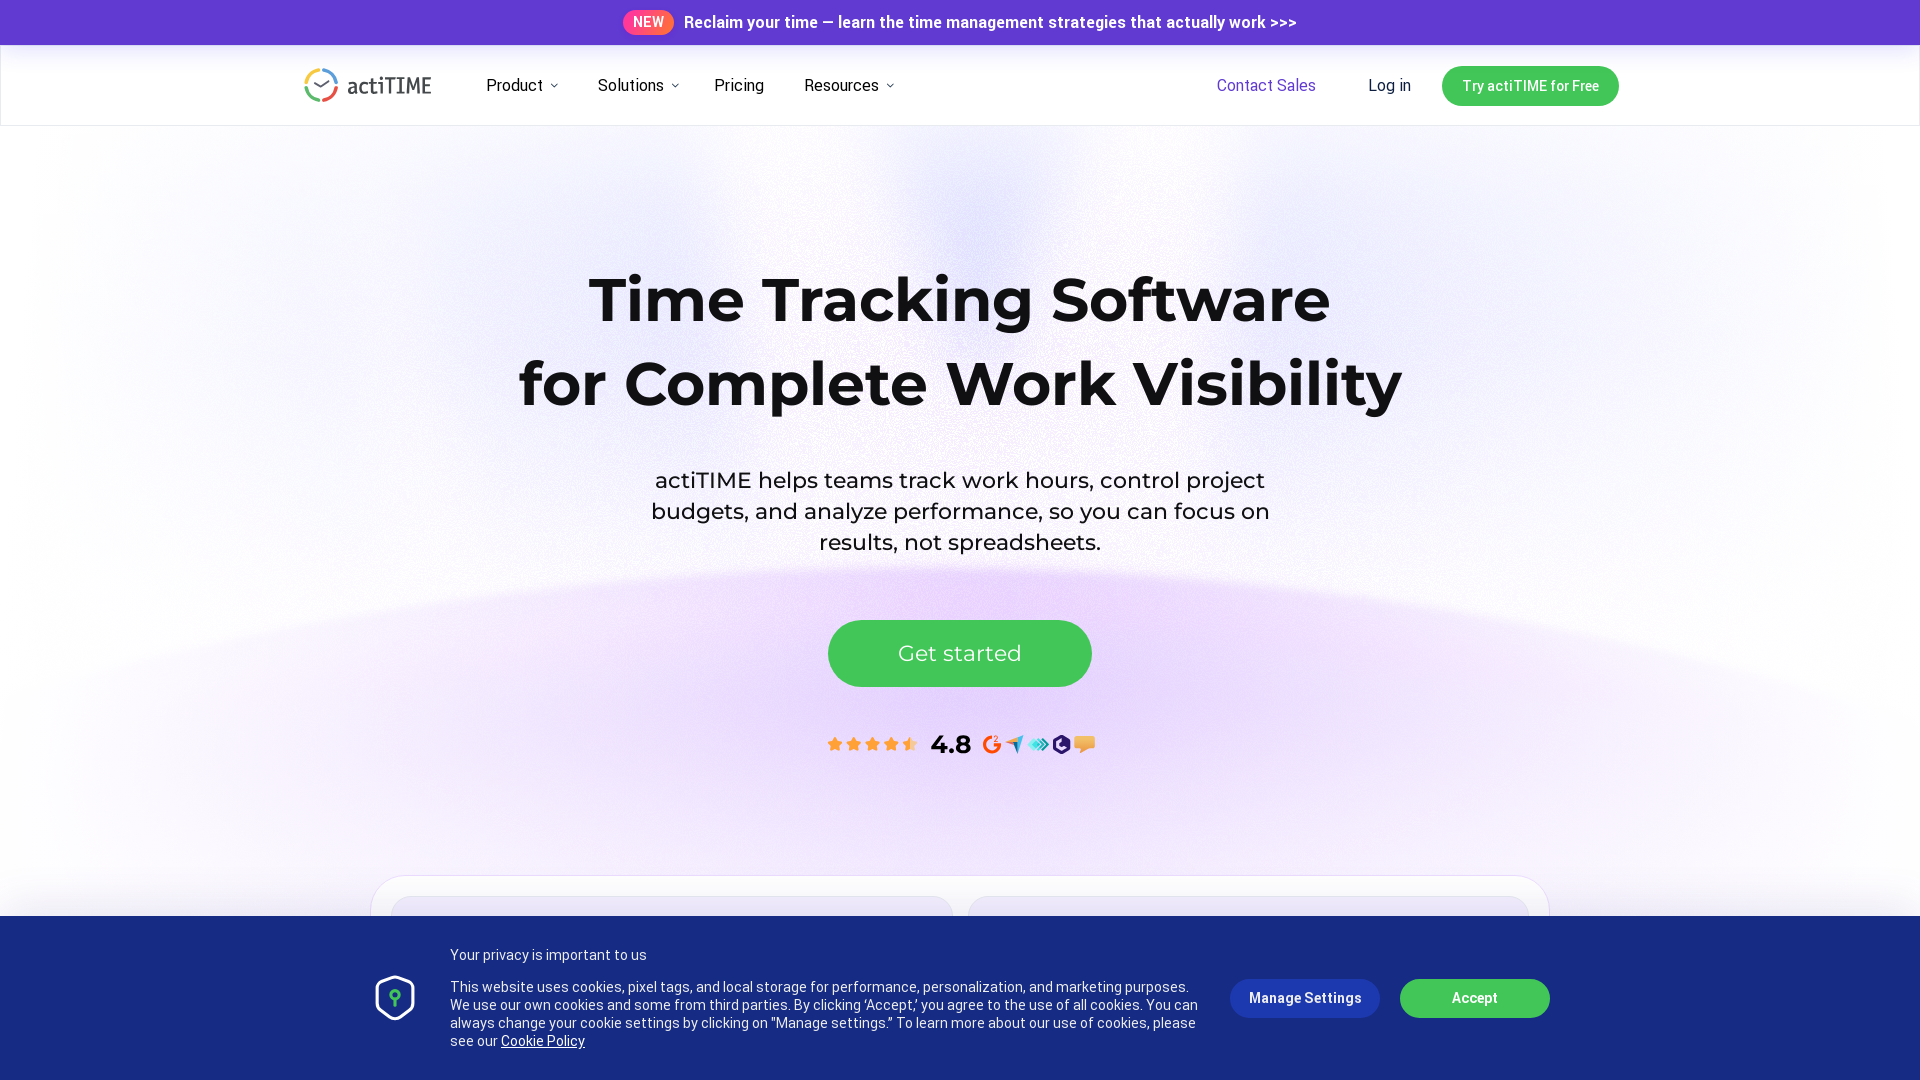

Simulated minimize by resizing viewport to (800x600)
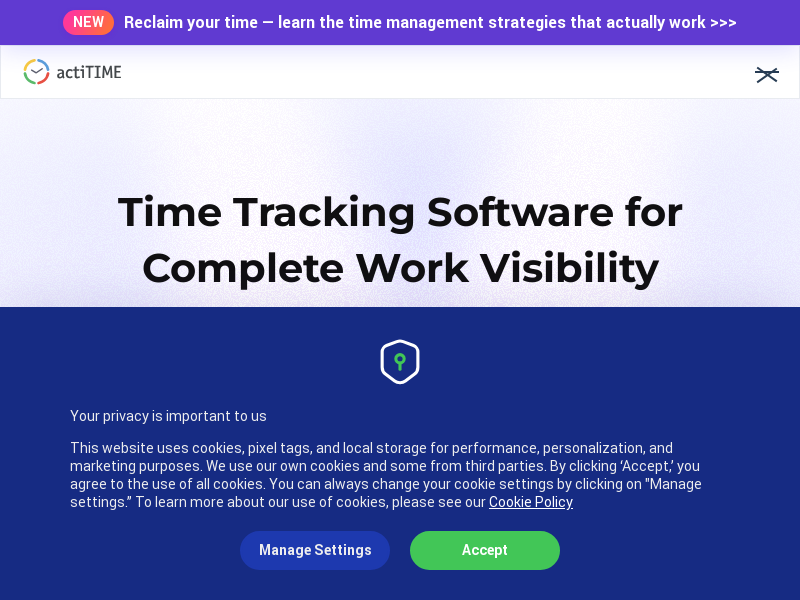

Set viewport to fullscreen/maximize size (1920x1080)
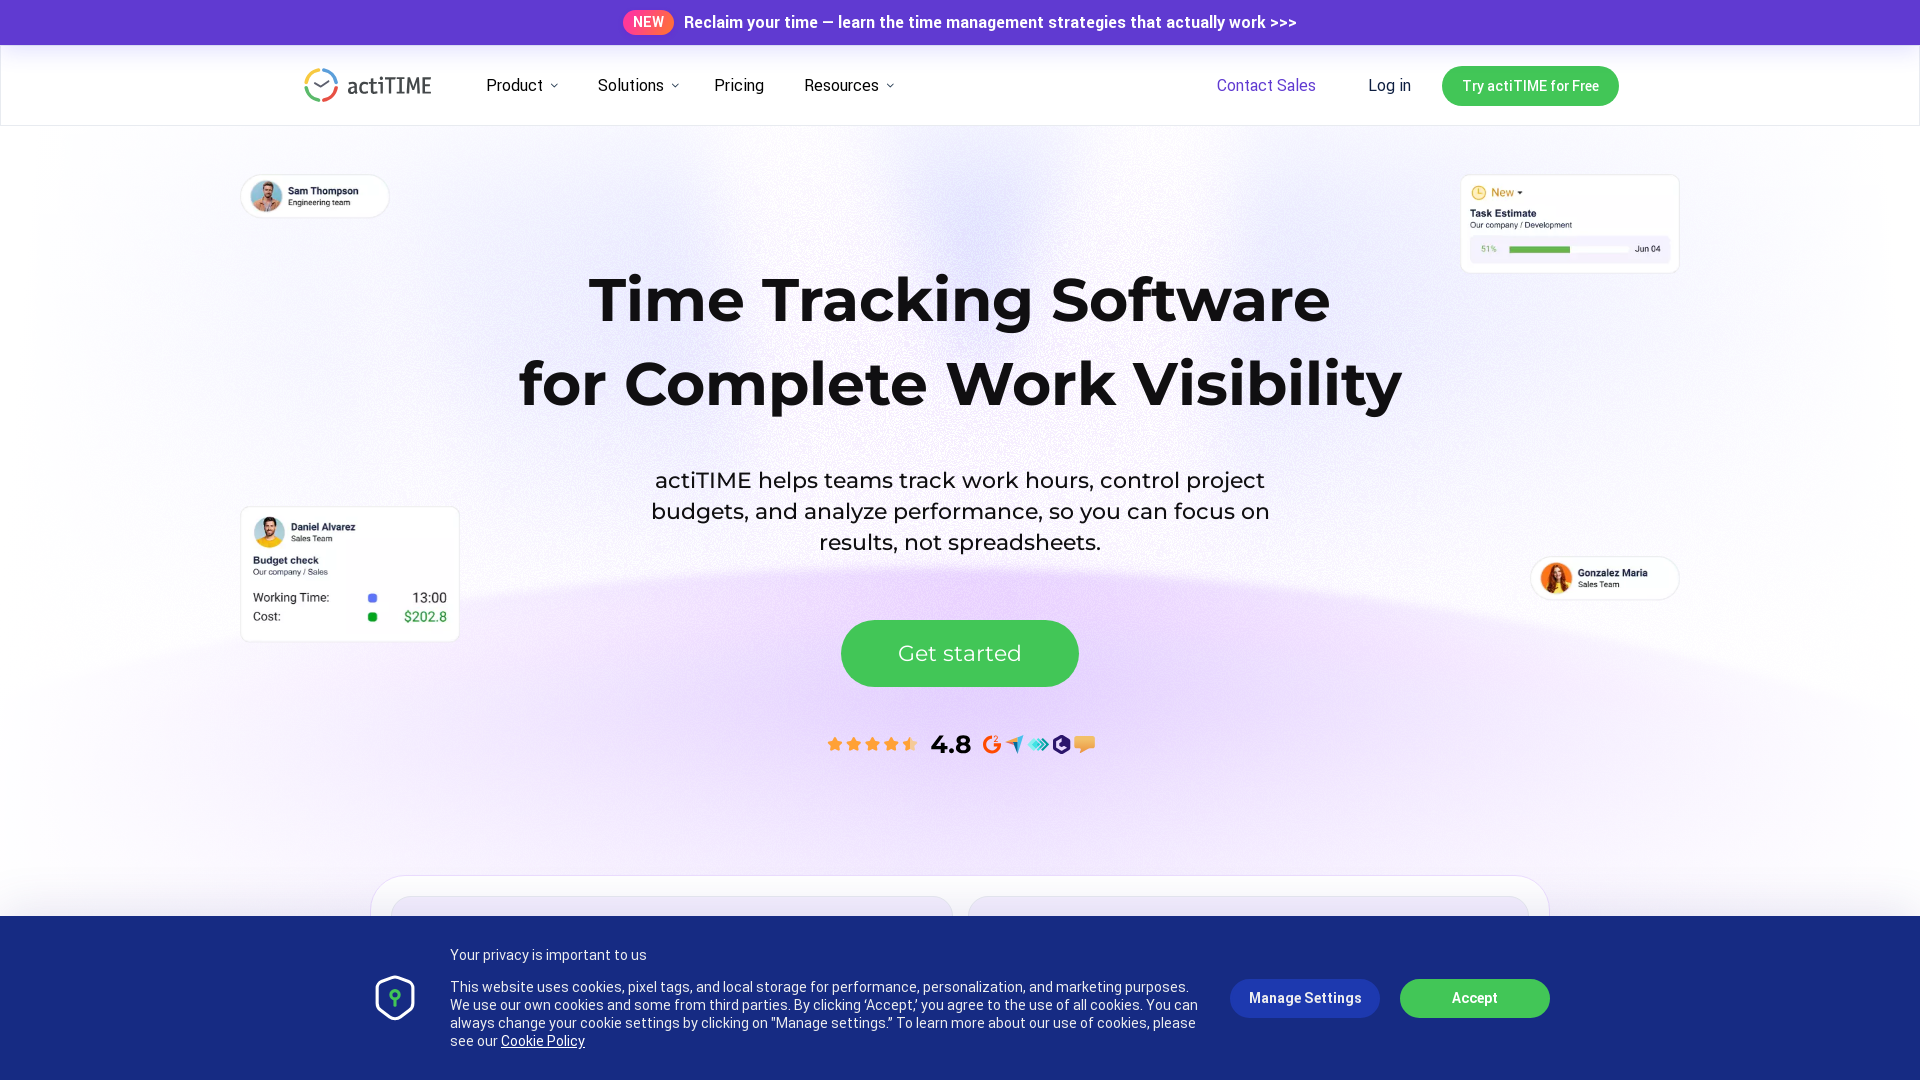

Retrieved page title for verification
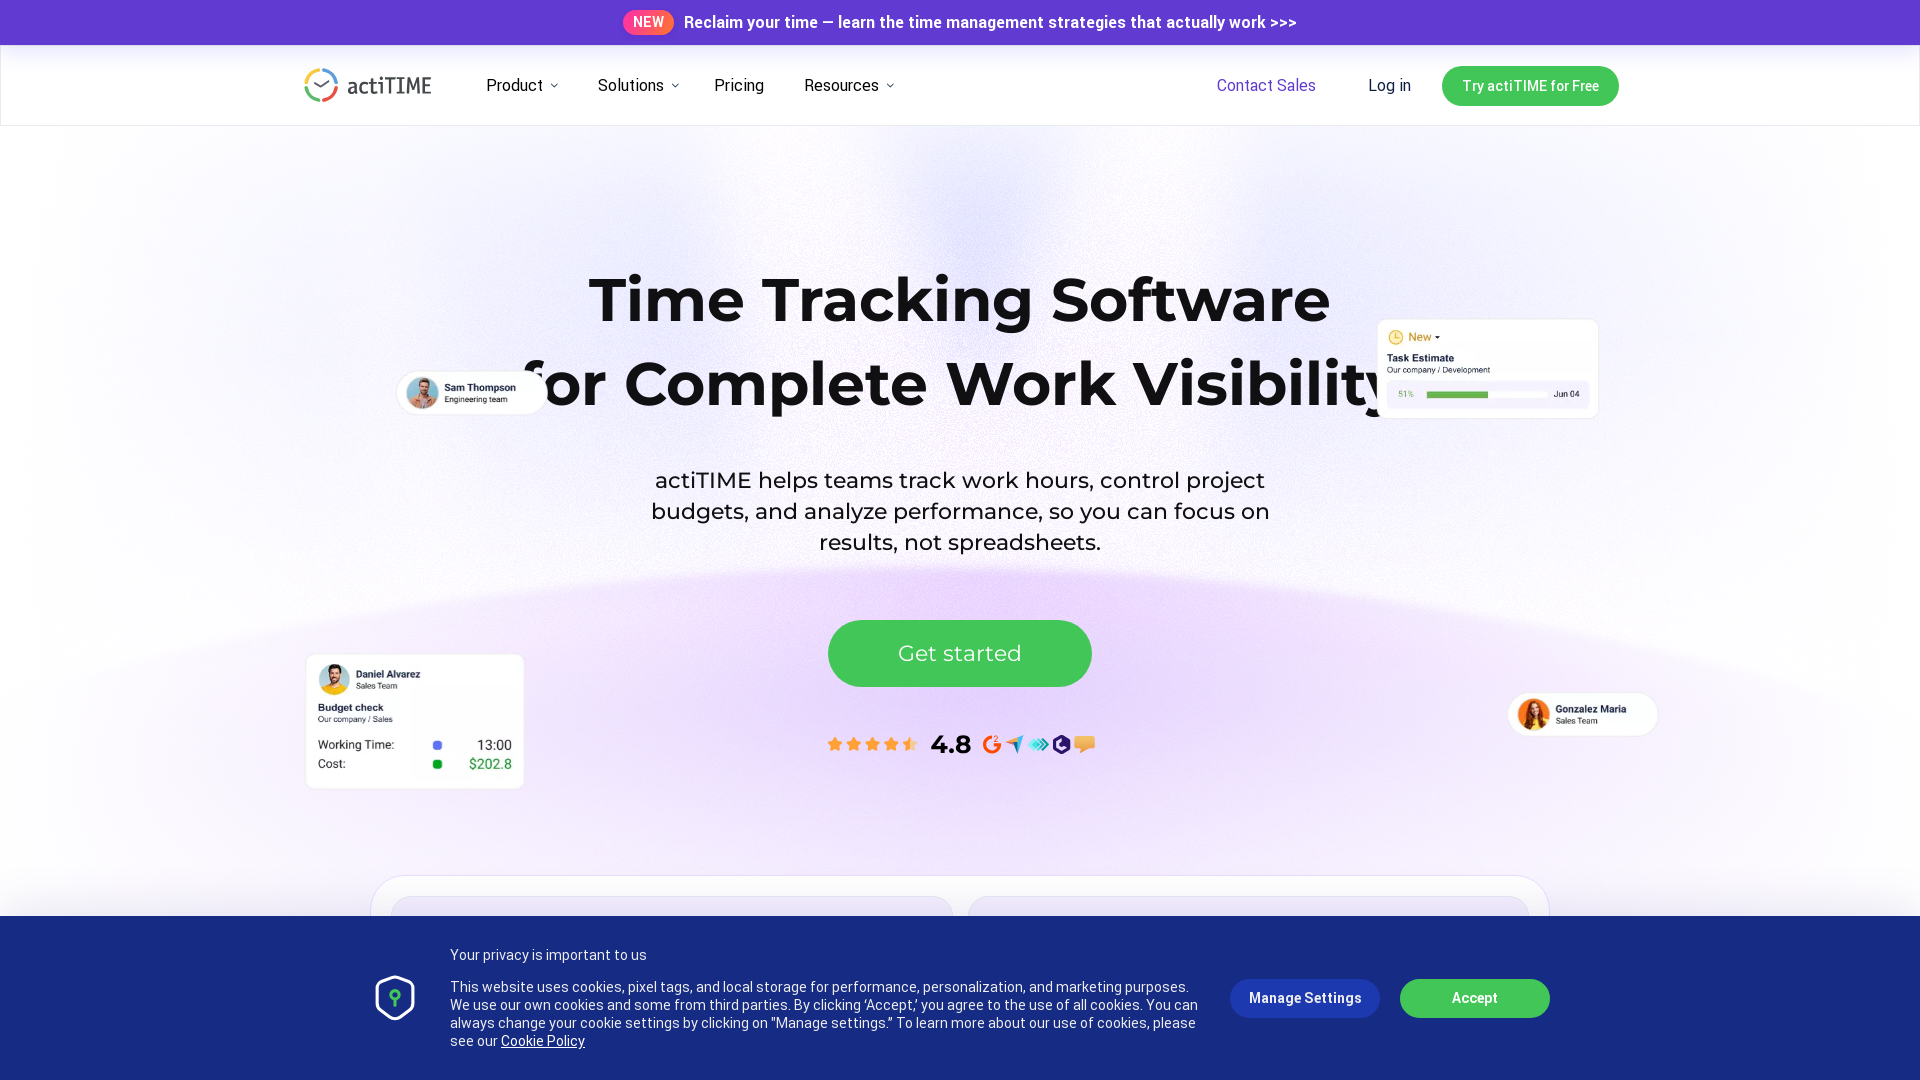

Retrieved current page URL for verification
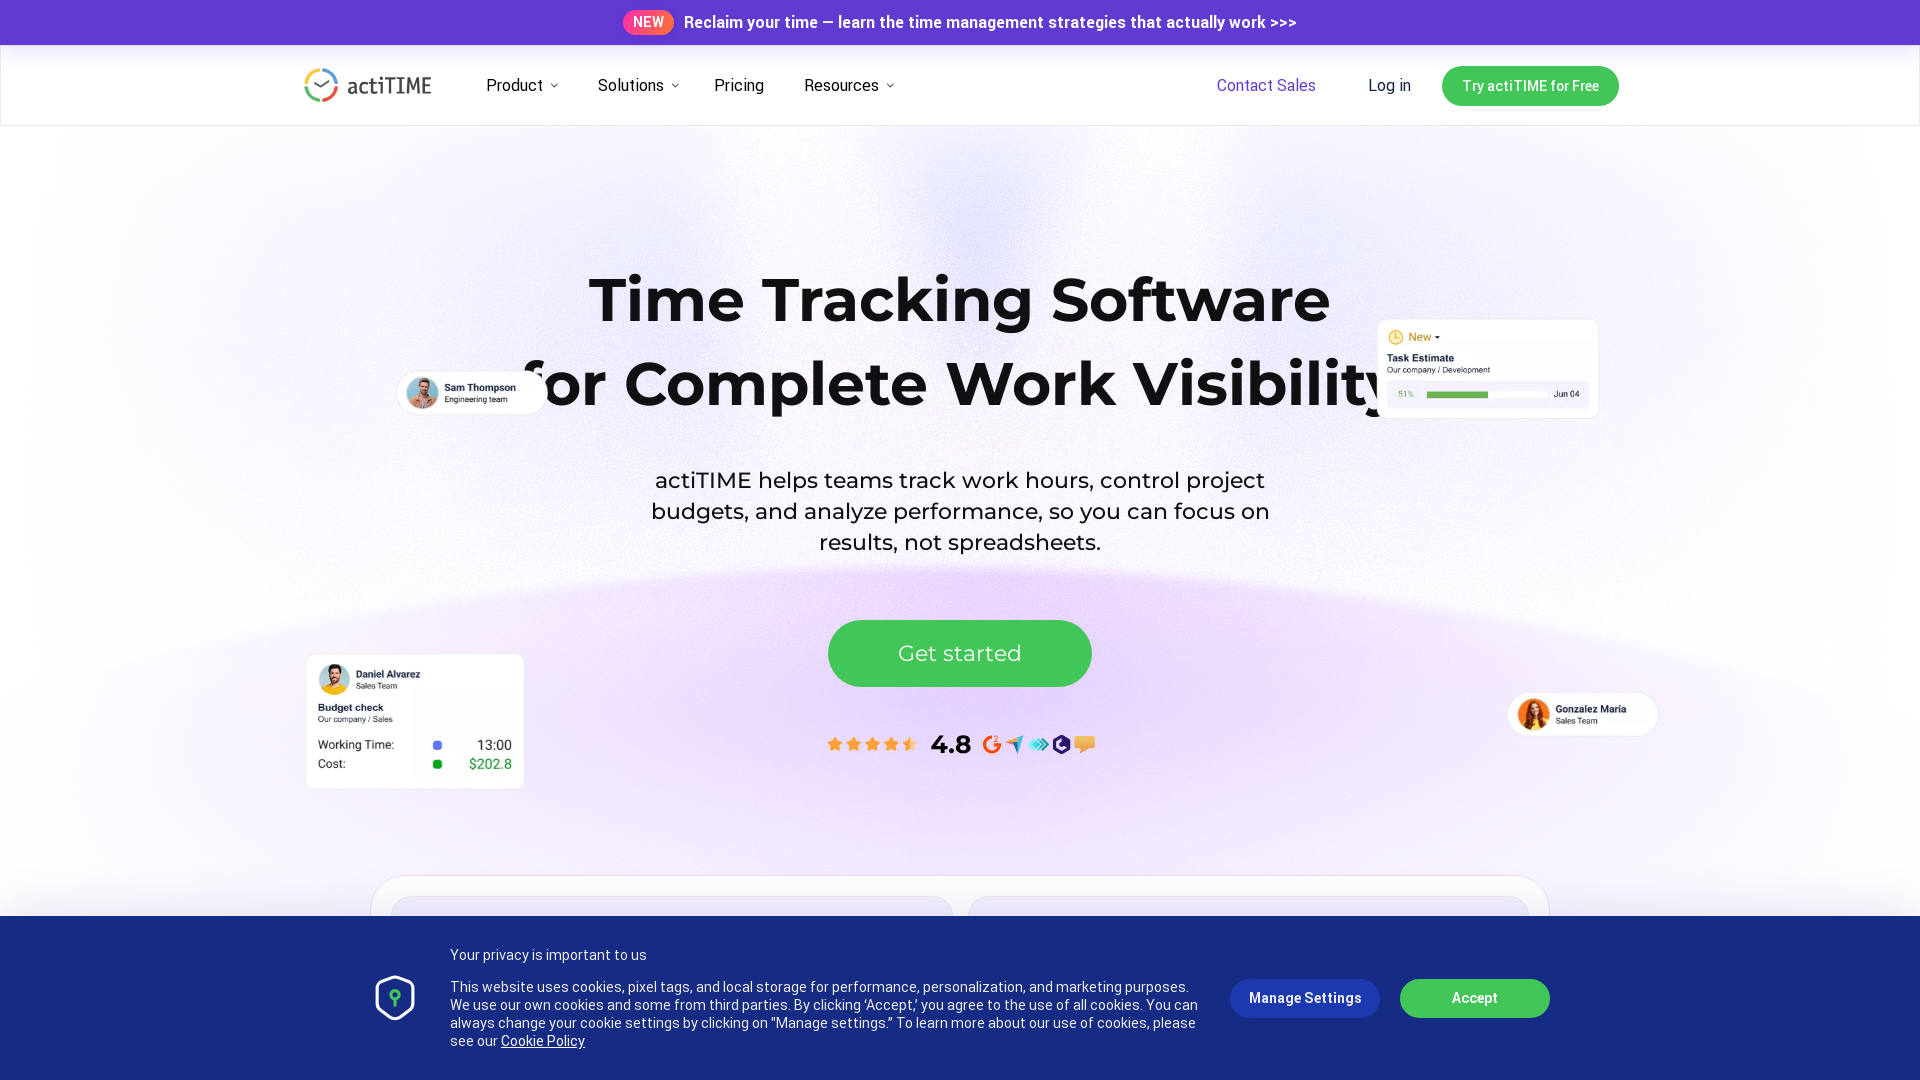

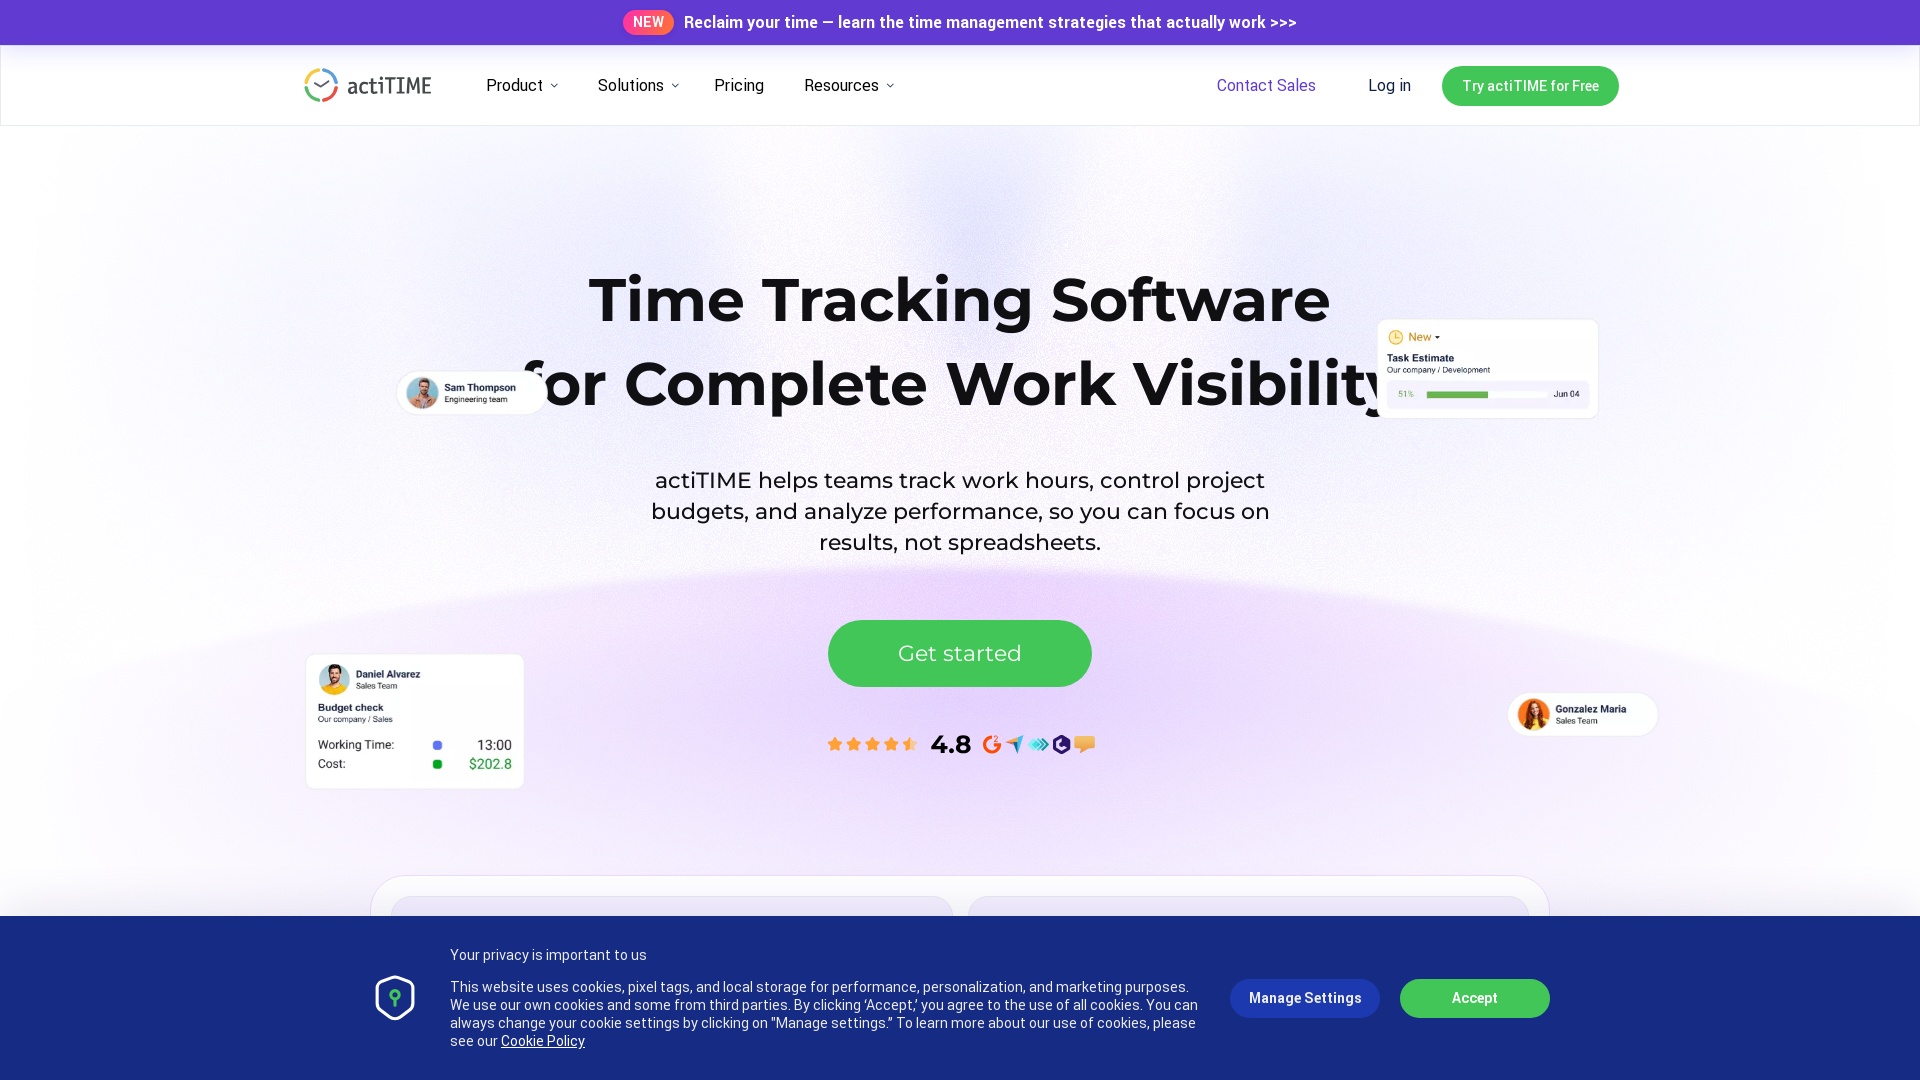